Opens the demoblaze website and clicks the sign-in button to open the registration modal

Starting URL: https://www.demoblaze.com/

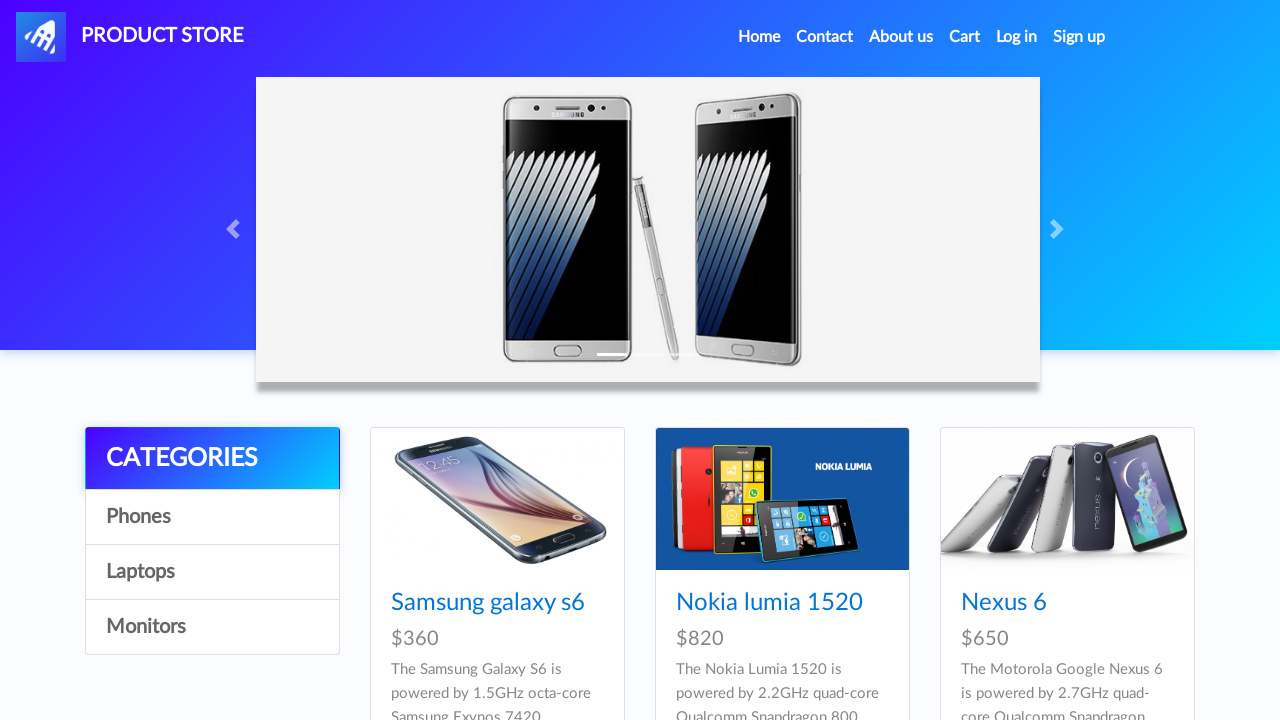

Clicked the sign-in button to open registration modal at (1079, 37) on #signin2
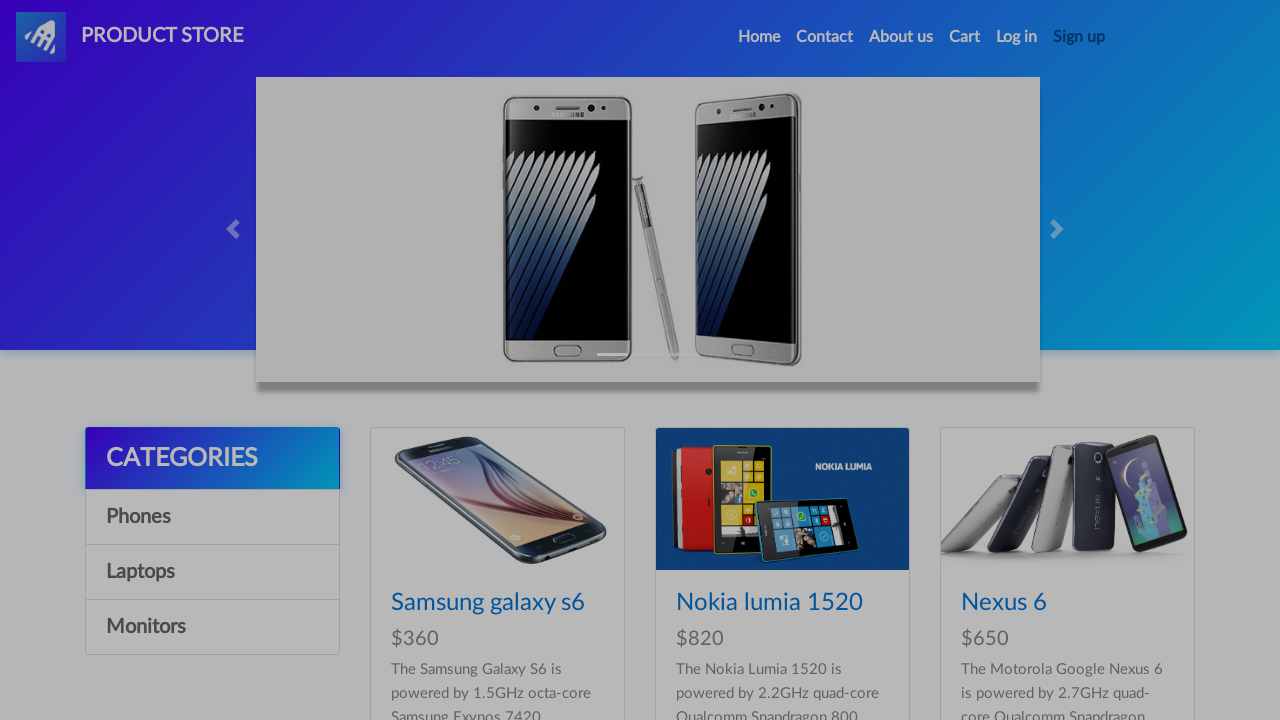

Registration modal appeared with username field visible
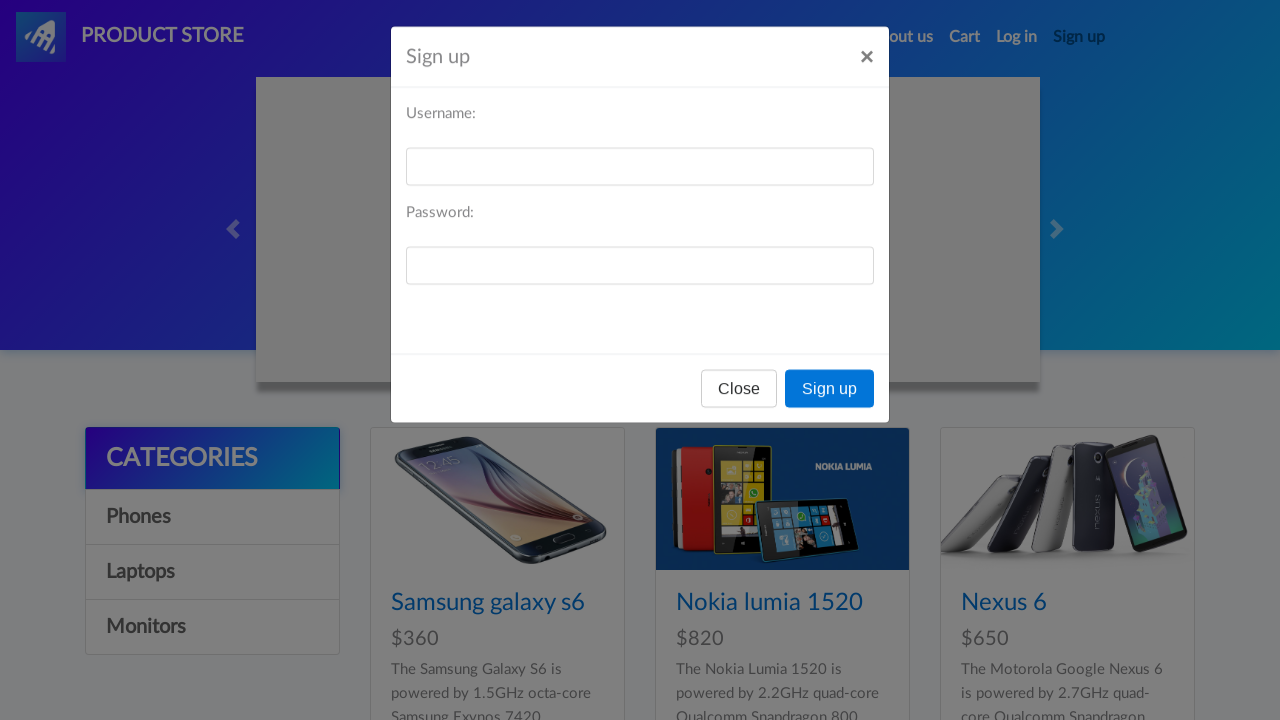

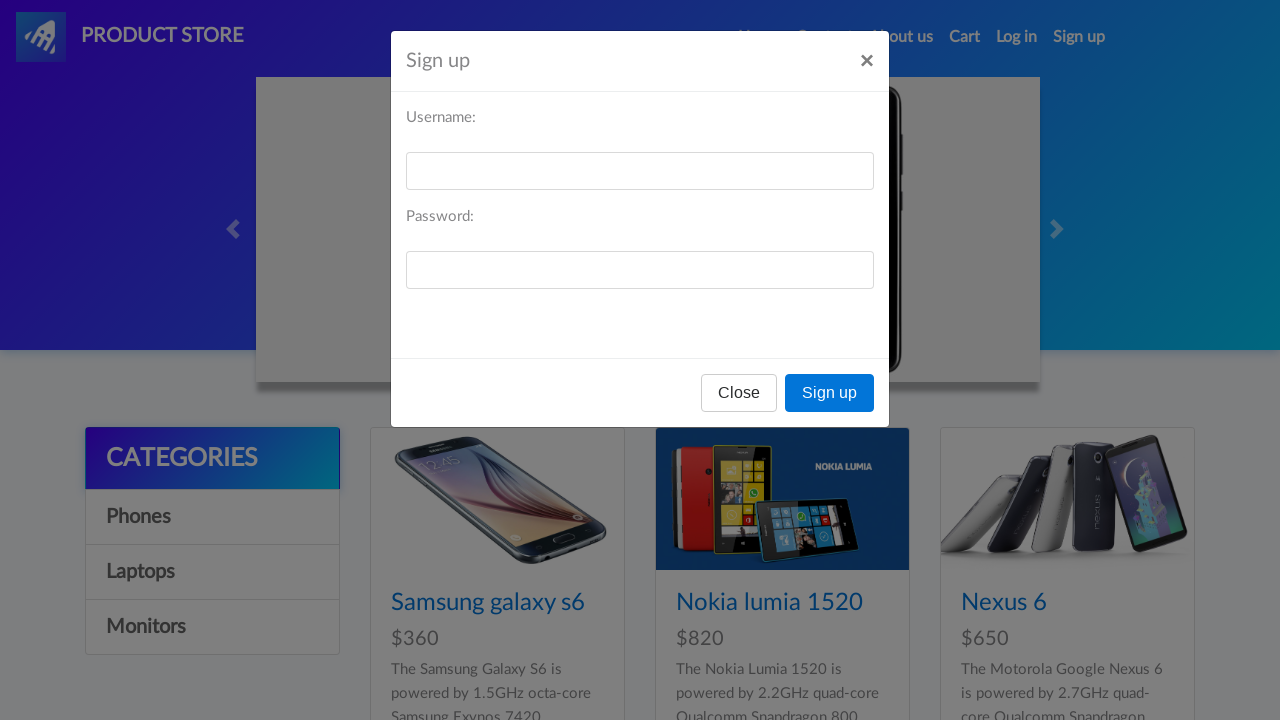